Tests checkout form validation by leaving required fields empty and verifying error message appears

Starting URL: https://www.saucedemo.com

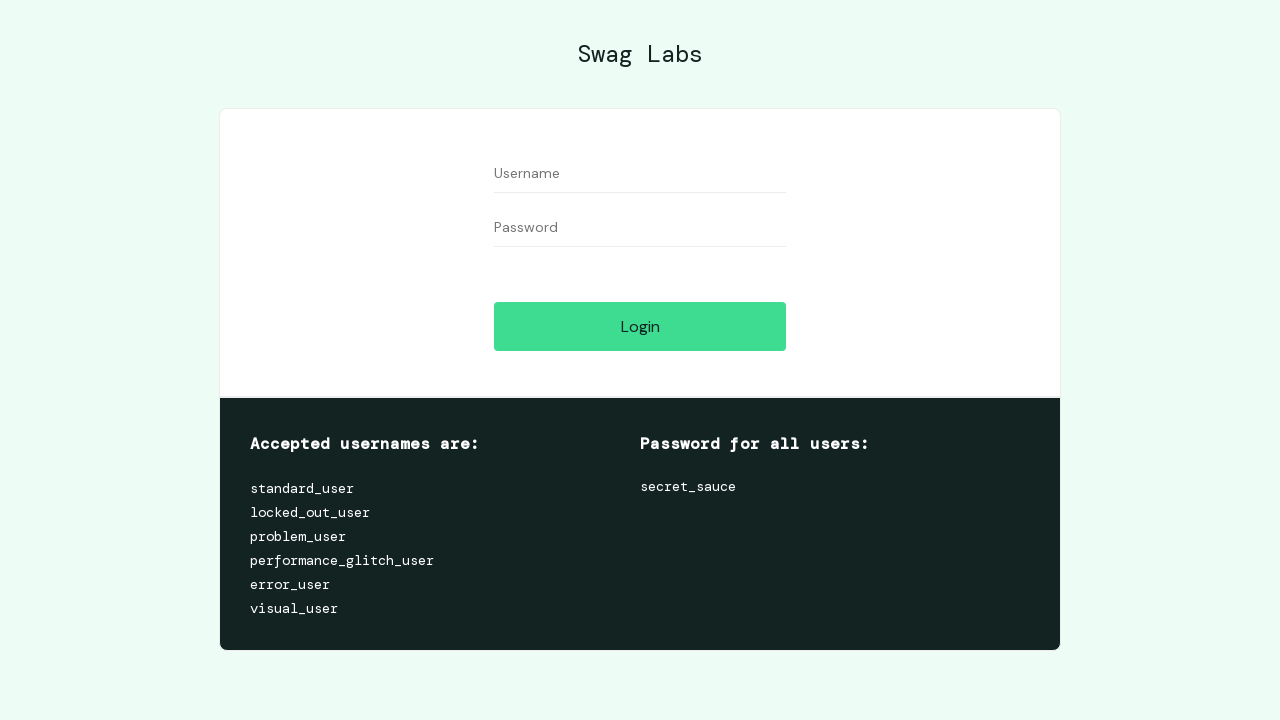

Filled username field with 'standard_user' on #user-name
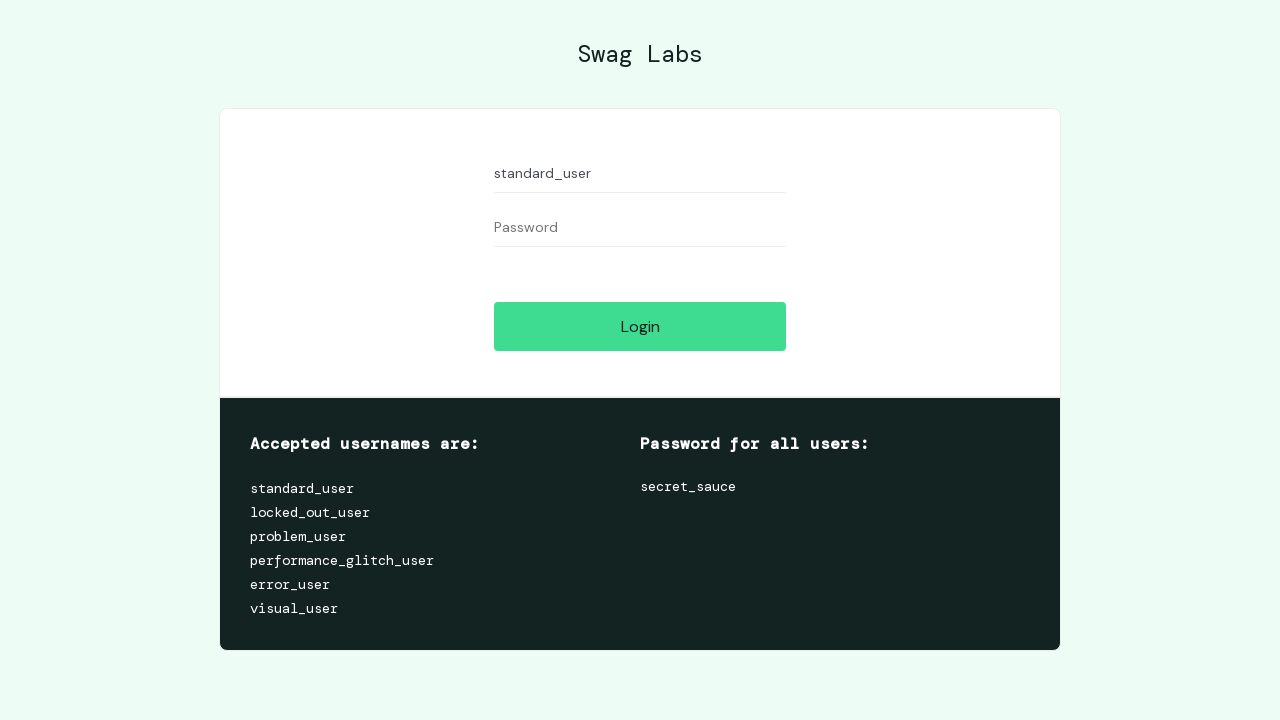

Filled password field with 'secret_sauce' on #password
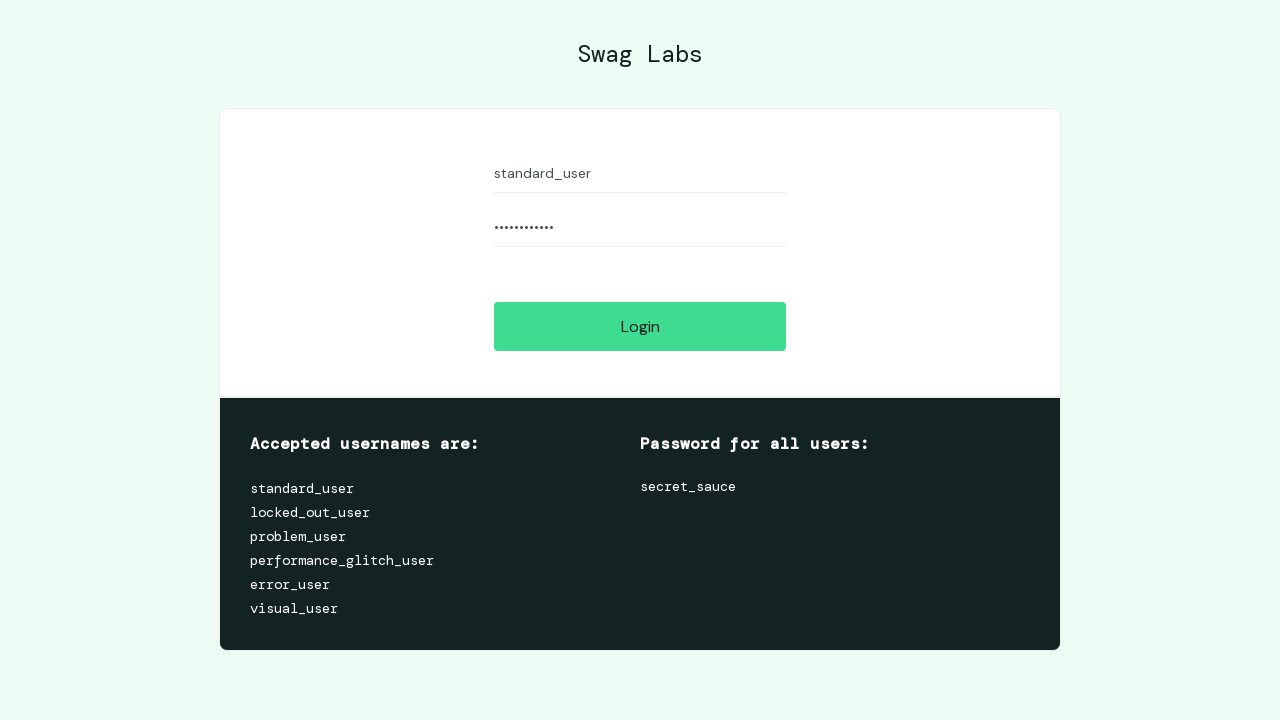

Clicked login button to authenticate at (640, 326) on [name='login-button']
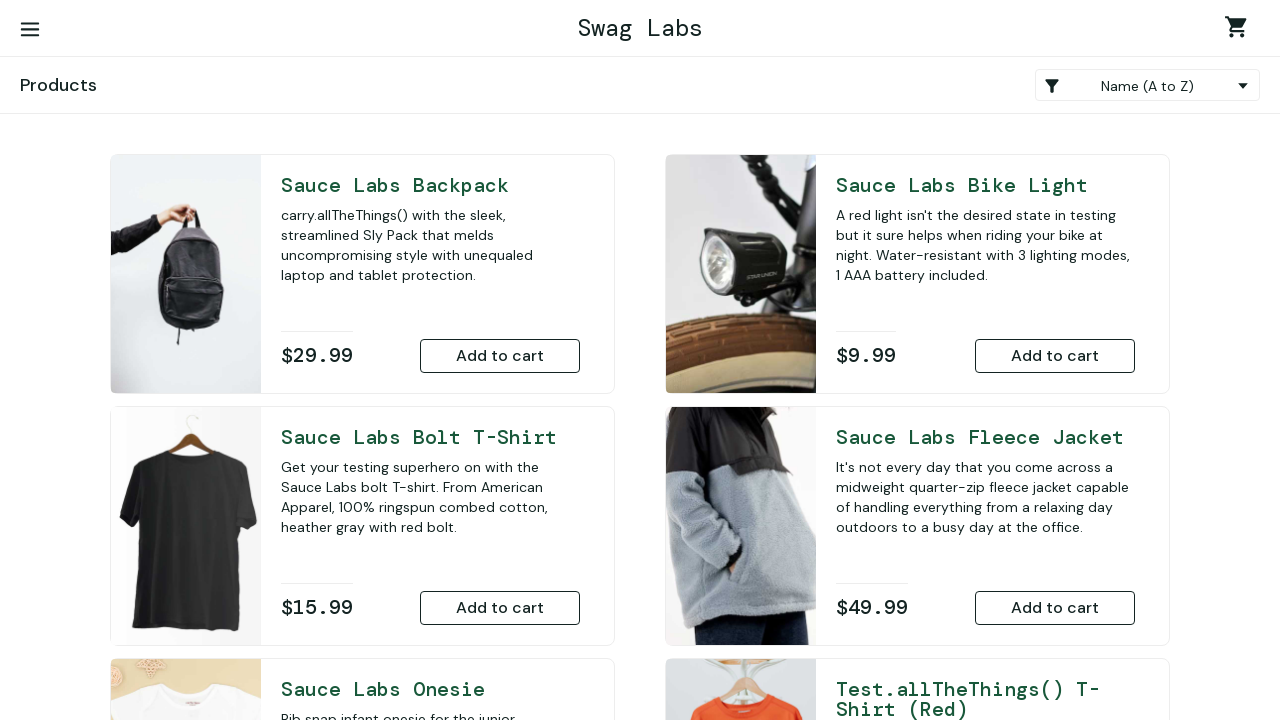

Navigated to shopping cart at (1240, 30) on .shopping_cart_link
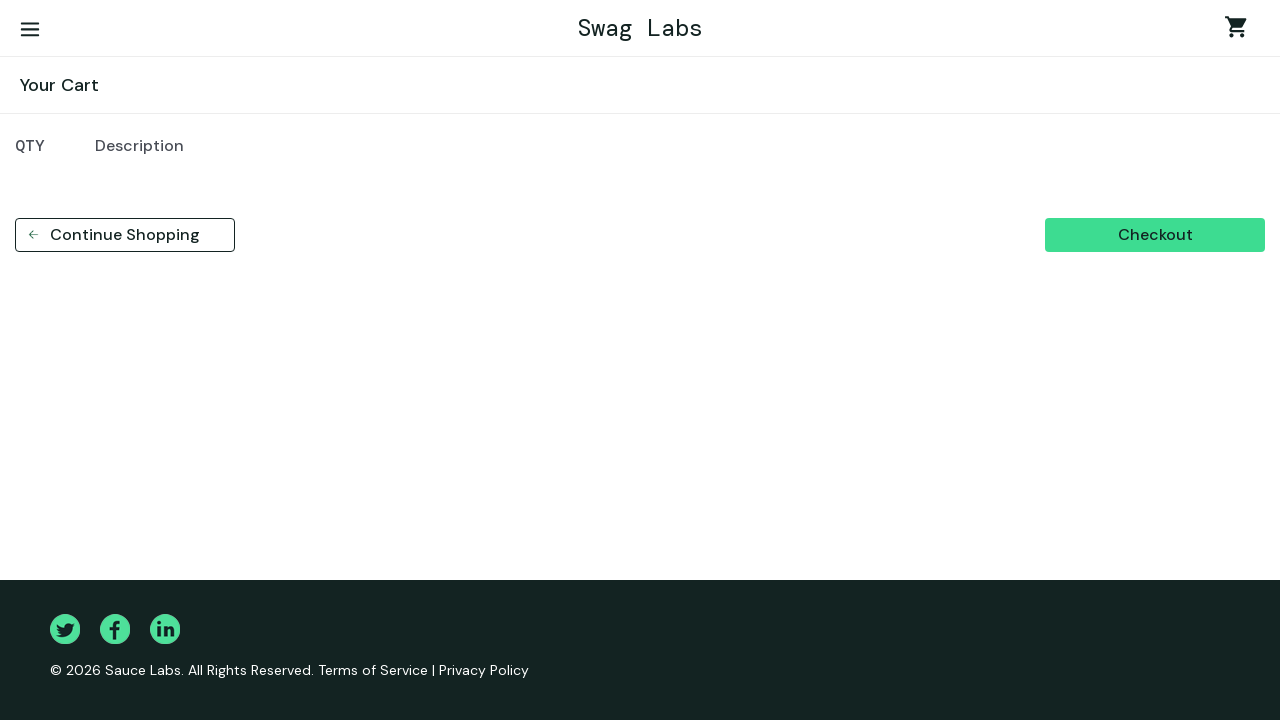

Clicked checkout button to initiate checkout at (1155, 235) on #checkout
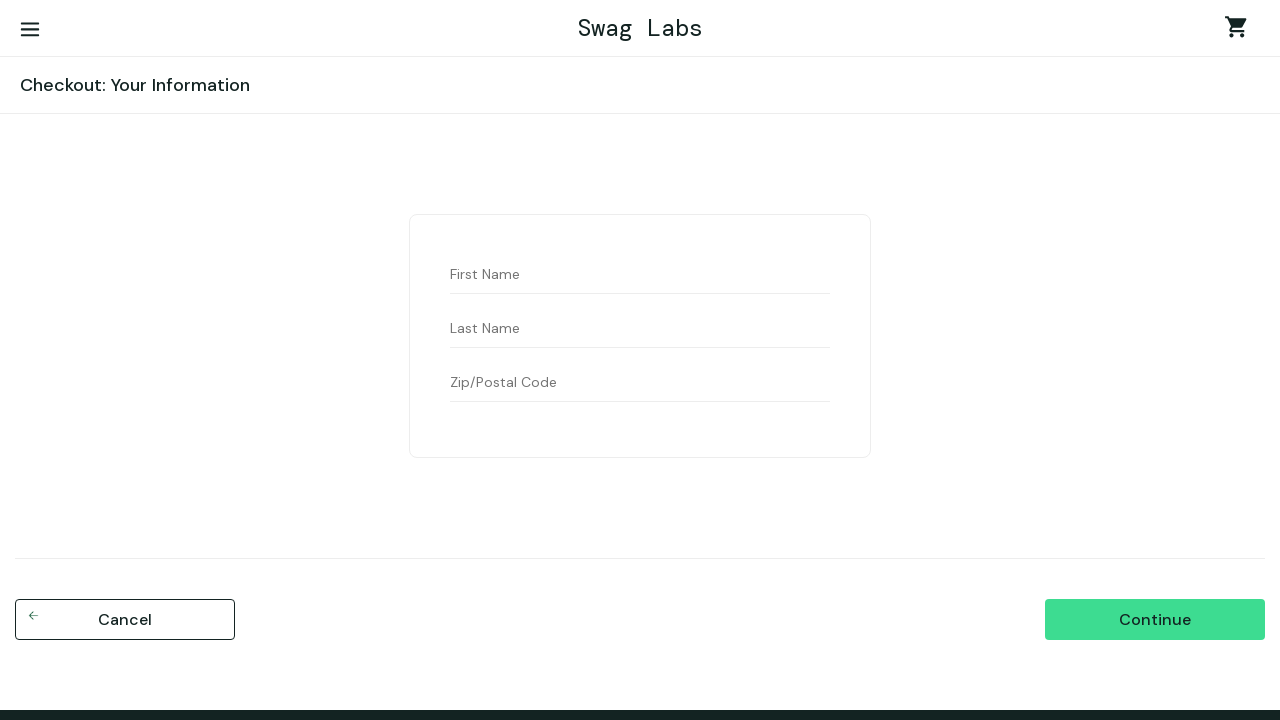

Clicked continue button with empty required fields at (1155, 620) on #continue
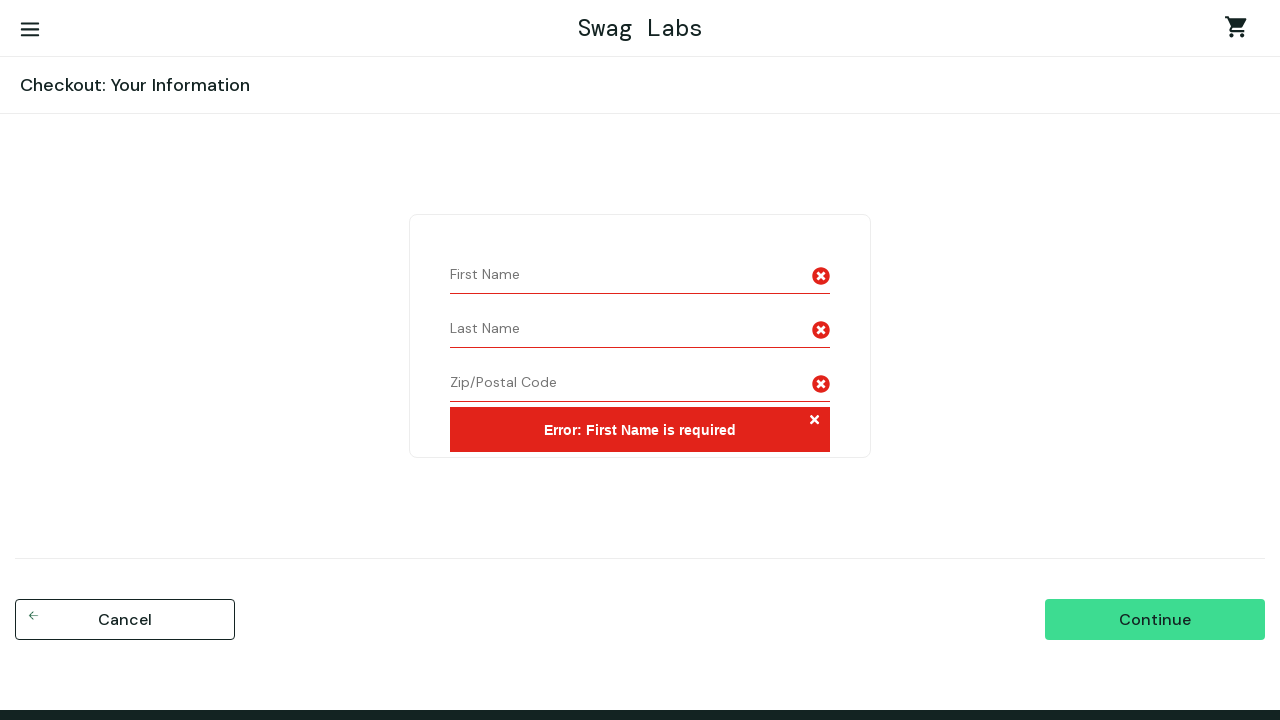

Error message appeared validating empty field submission
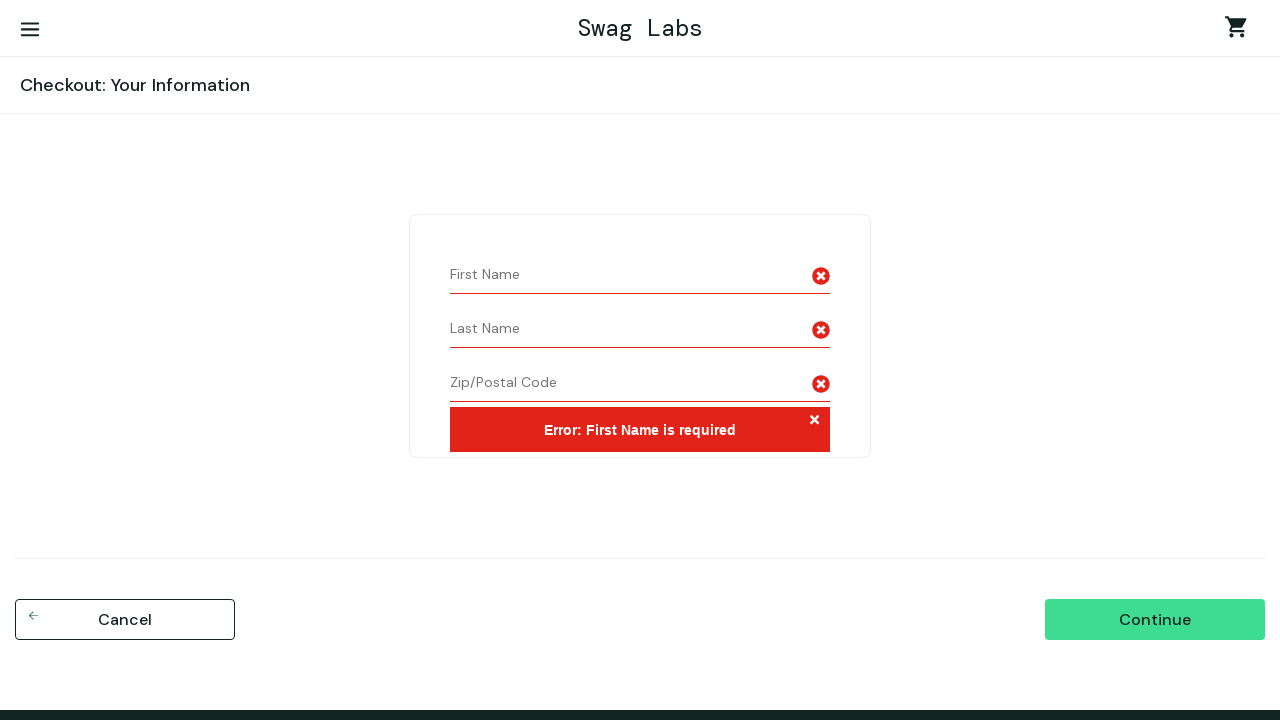

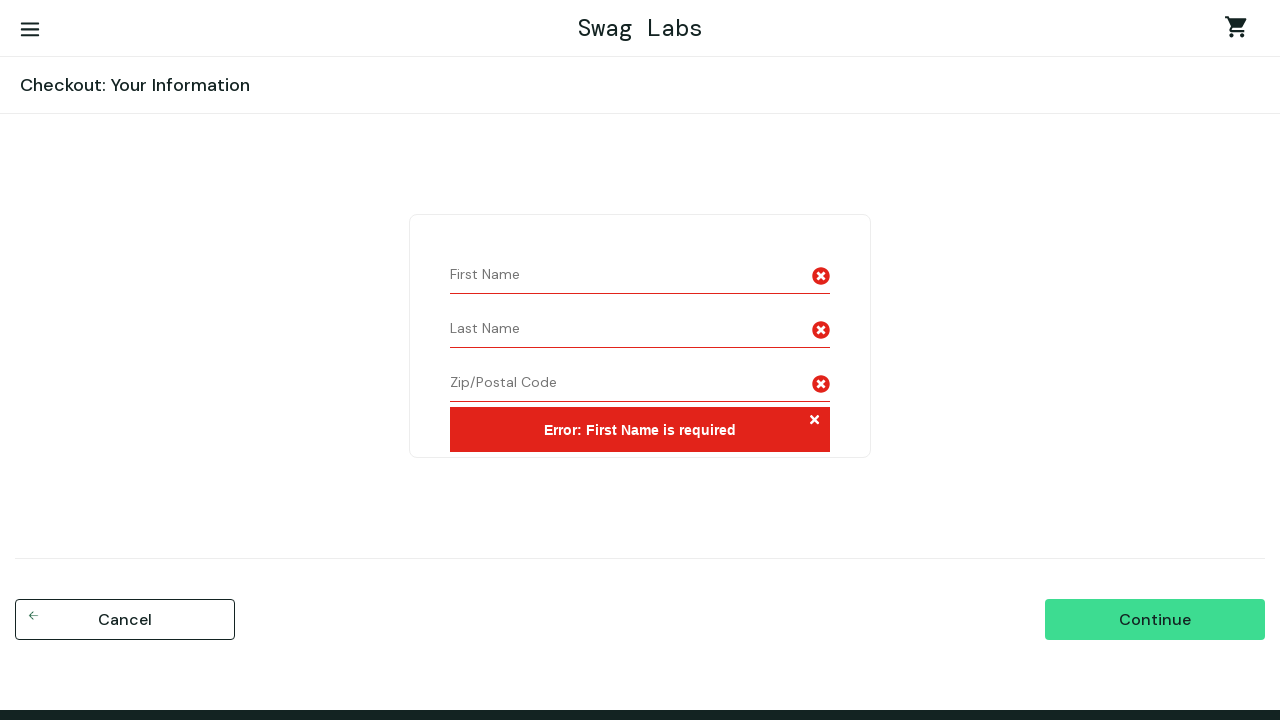